Tests key press functionality by pressing a key in an input field and verifying the result text displays the pressed key

Starting URL: https://the-internet.herokuapp.com/key_presses

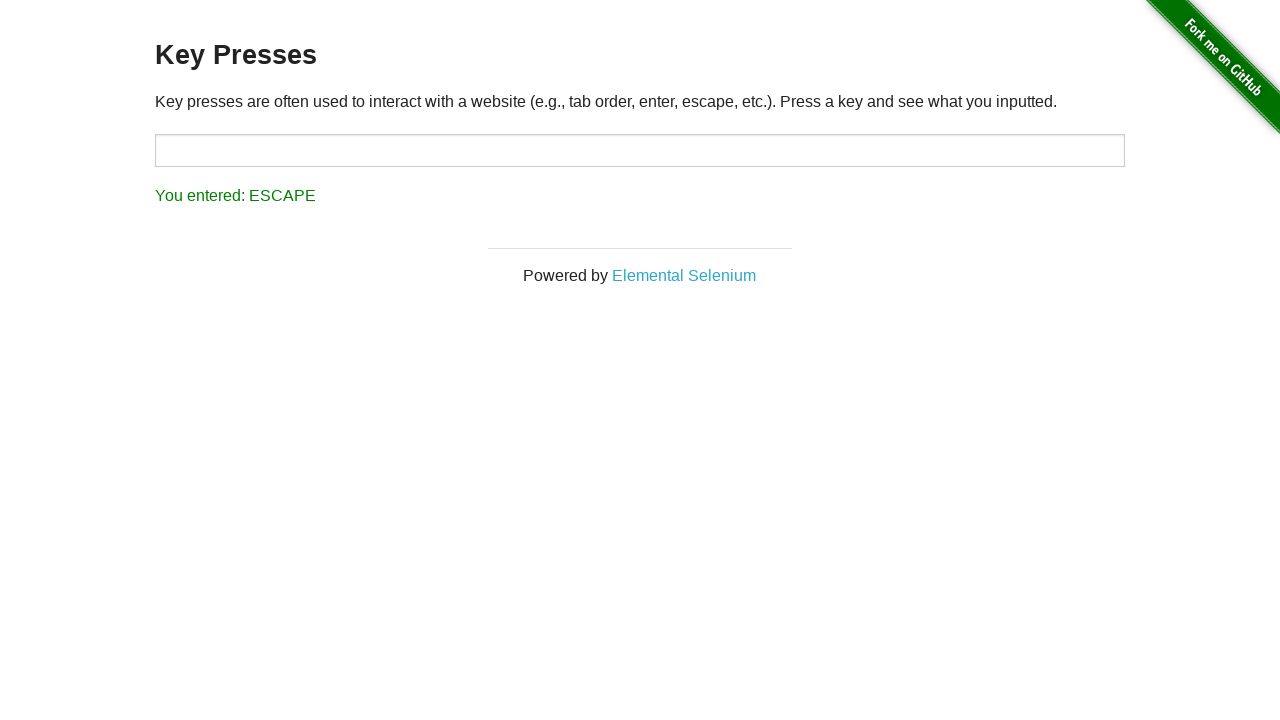

Clicked on the target input field at (640, 150) on #target
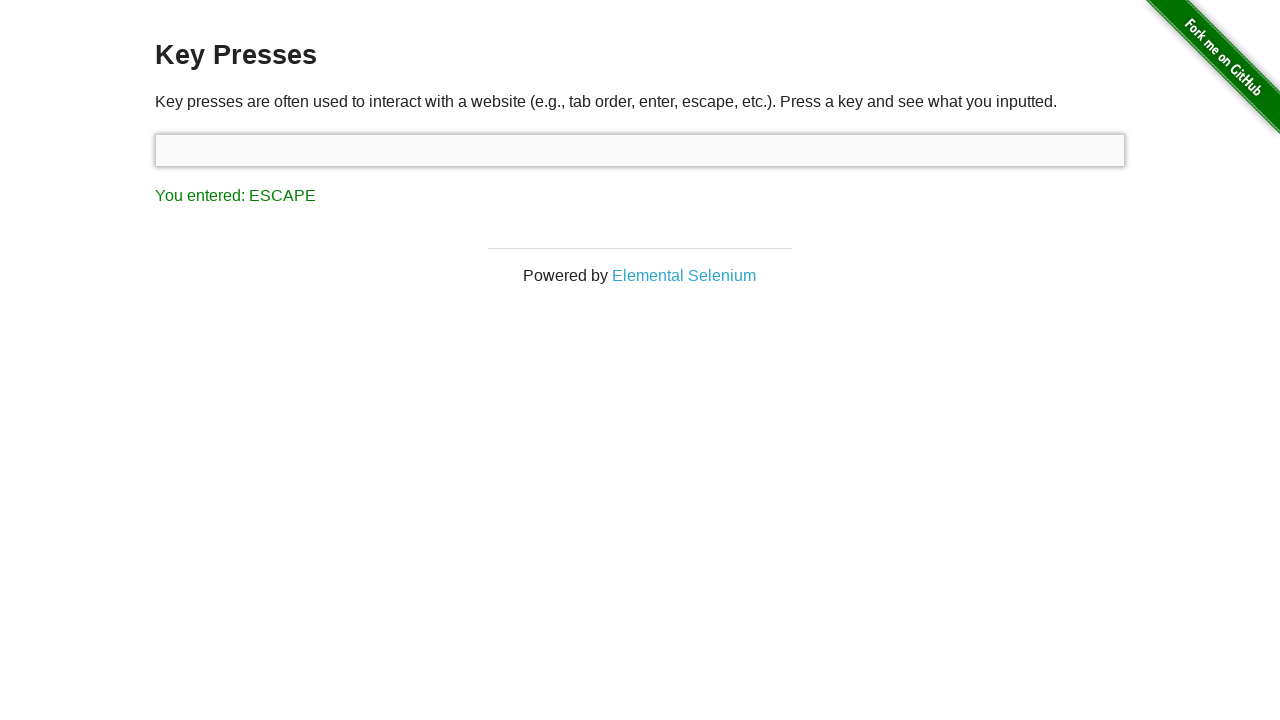

Pressed key 'A' in the input field
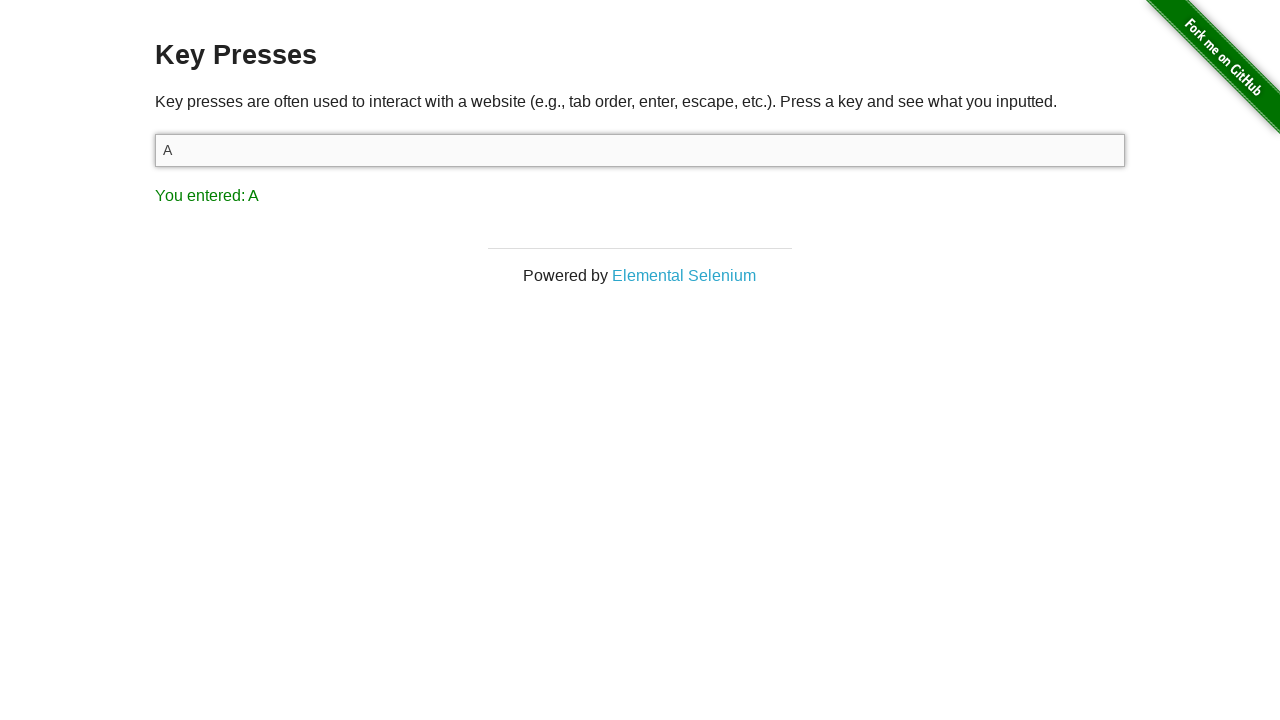

Result element loaded displaying the pressed key
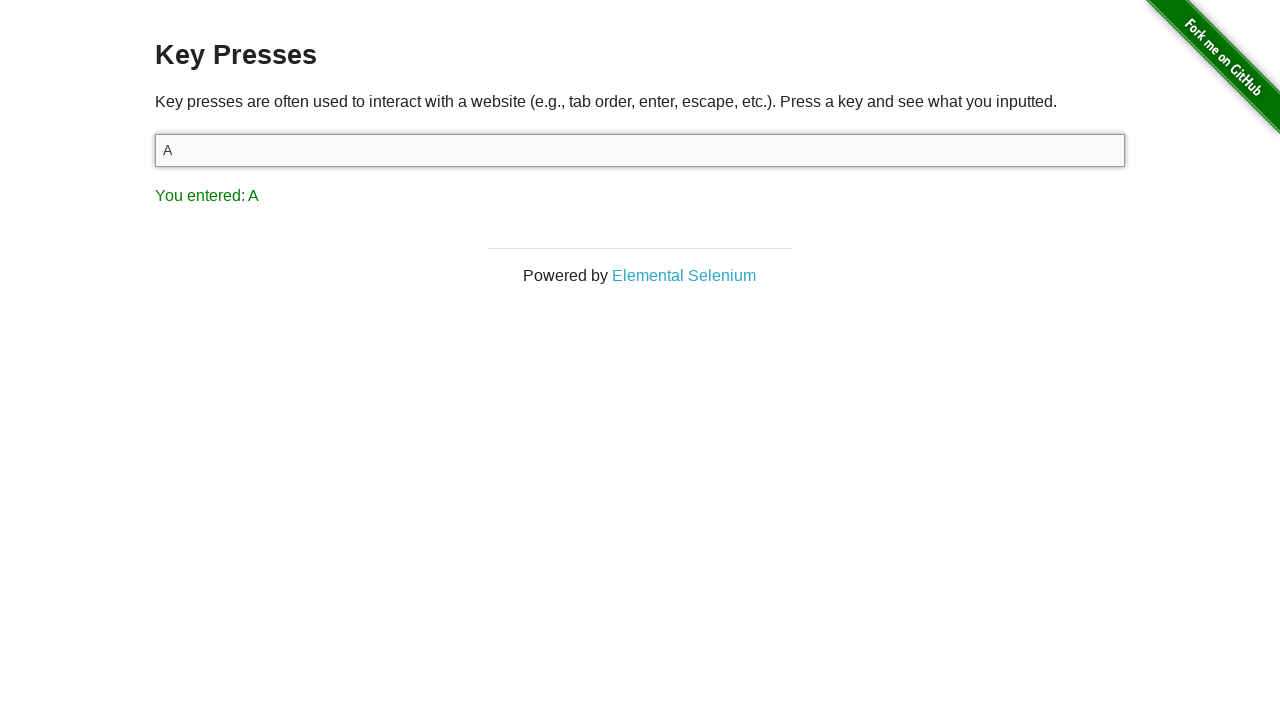

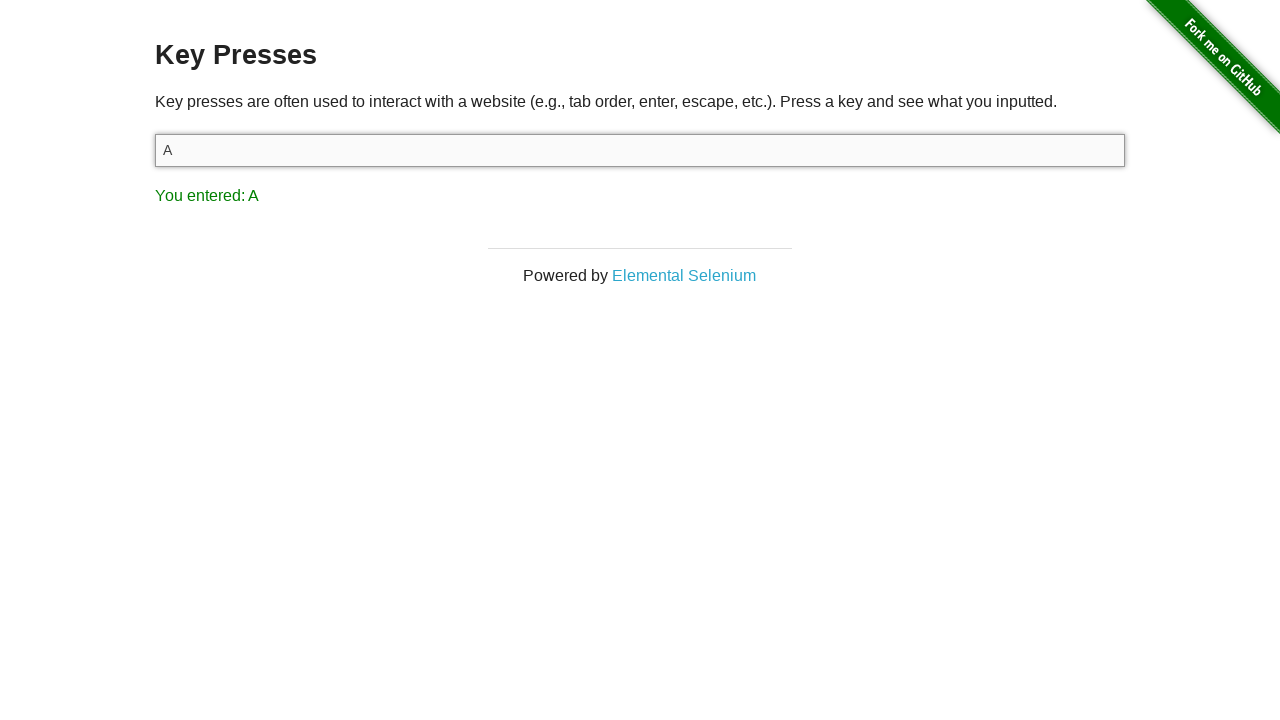